Tests the registration flow by navigating to registration page and filling out the registration form with user details

Starting URL: https://b2c.passport.rt.ru/

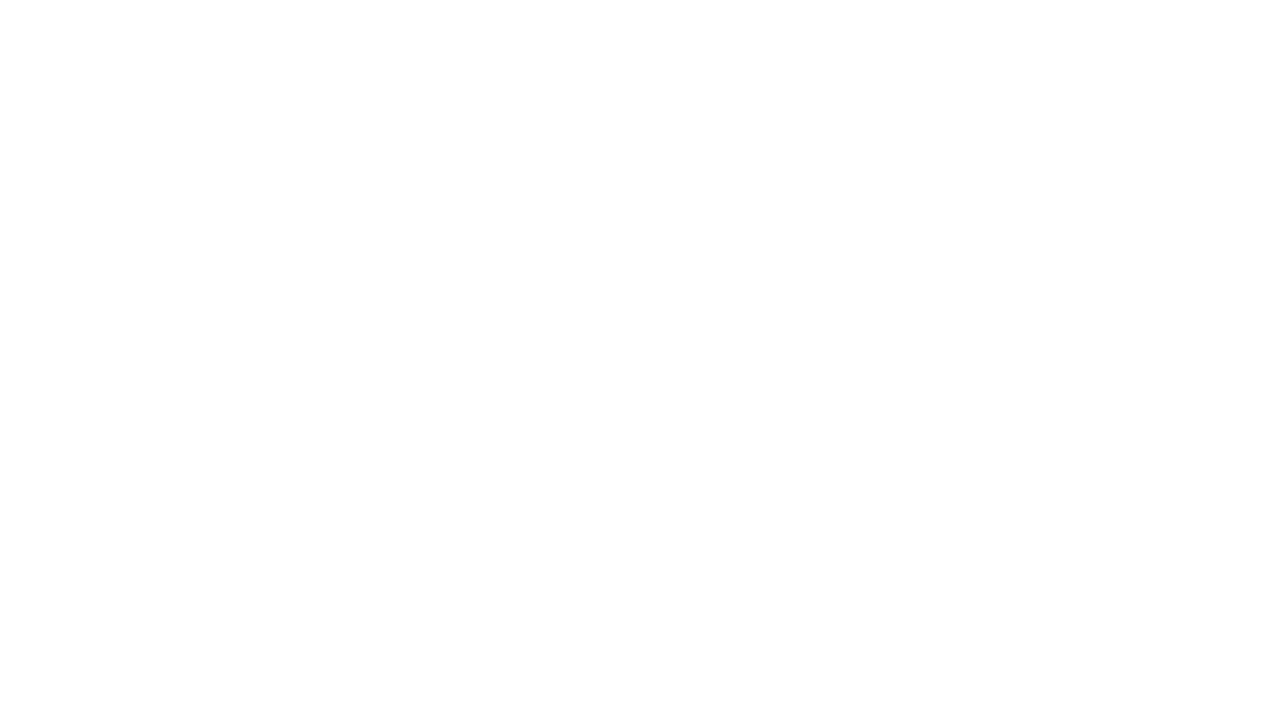

Clicked register button to navigate to registration page at (1010, 660) on #kc-register
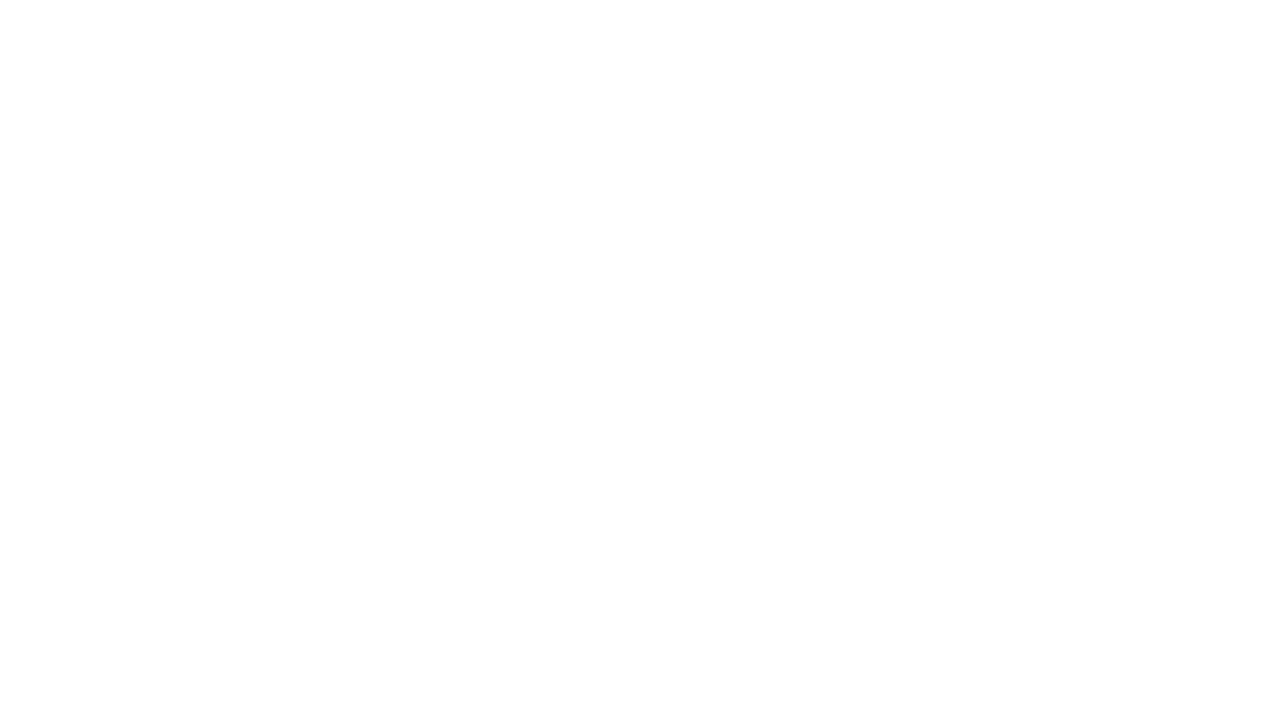

First name field loaded on registration form
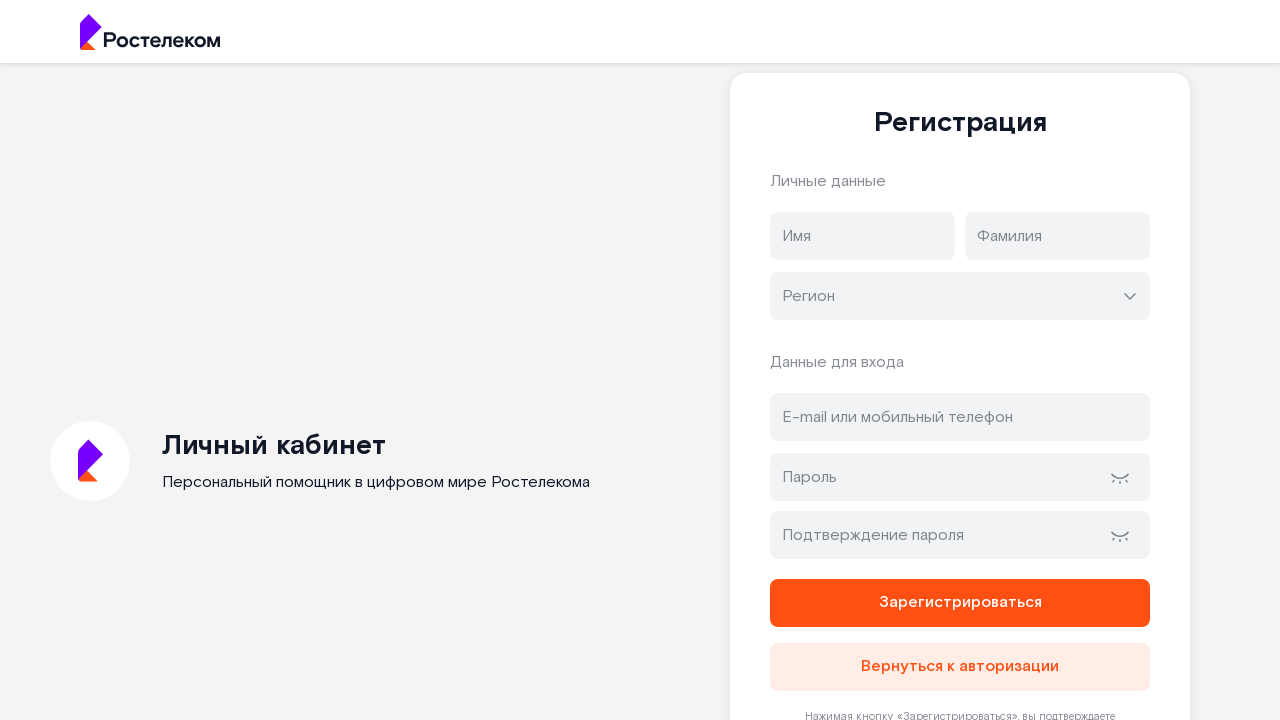

Filled first name field with 'Alexander' on //*[@id="page-right"]/div[1]/div[1]/div[1]/form[1]/div[1]/div[1]/div[1]/input[1]
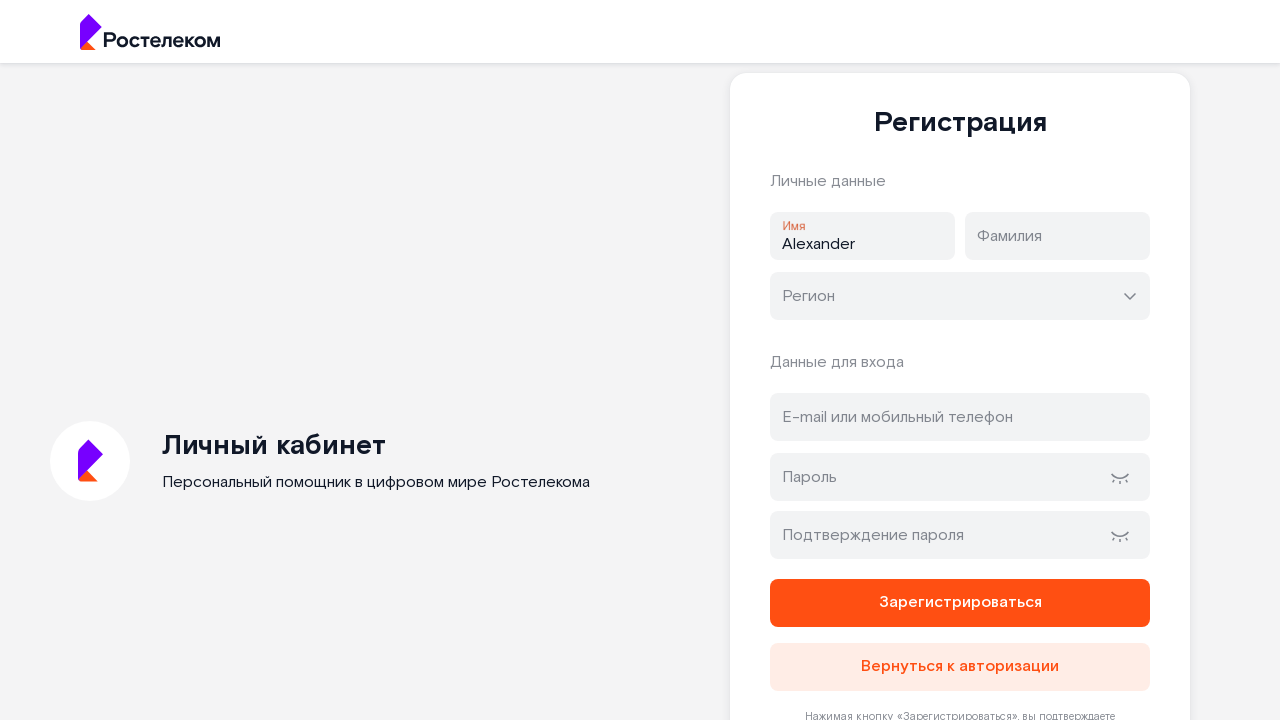

Filled last name field with 'Petrov' on //*[@id="page-right"]/div/div/div/form/div[1]/div[2]/div/input
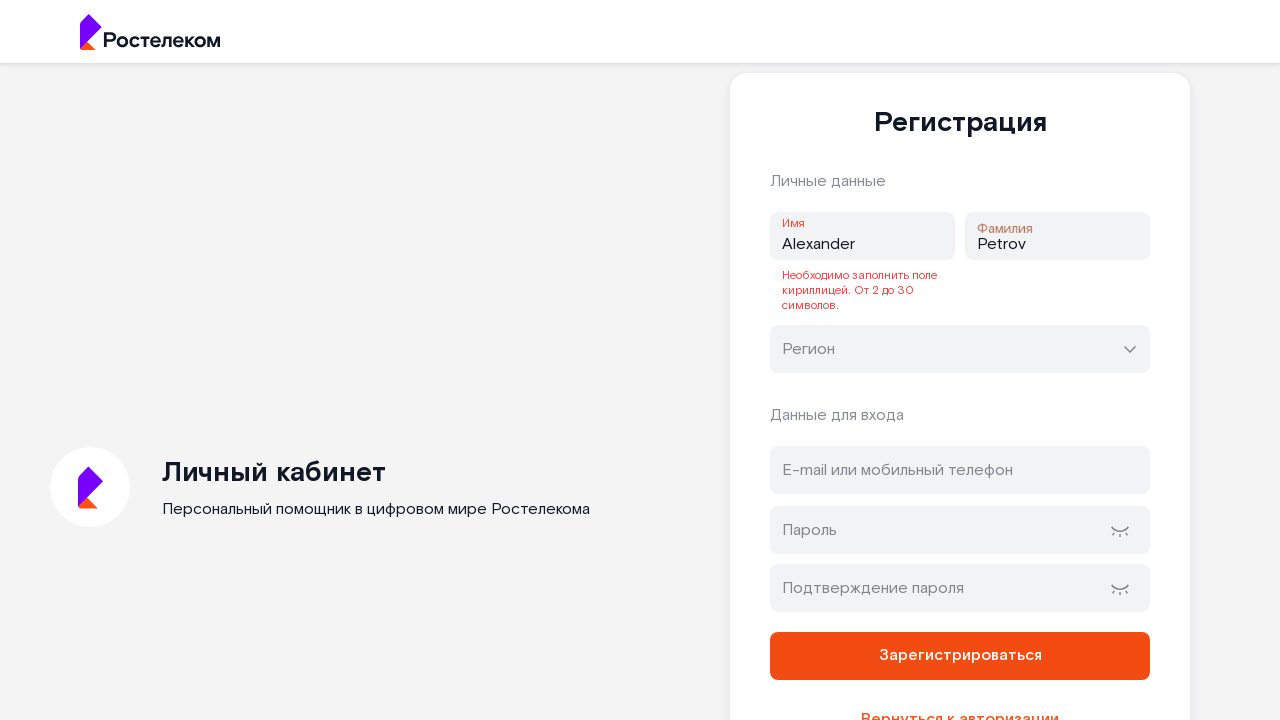

Filled email field with 'testuser2024@example.com' on #address
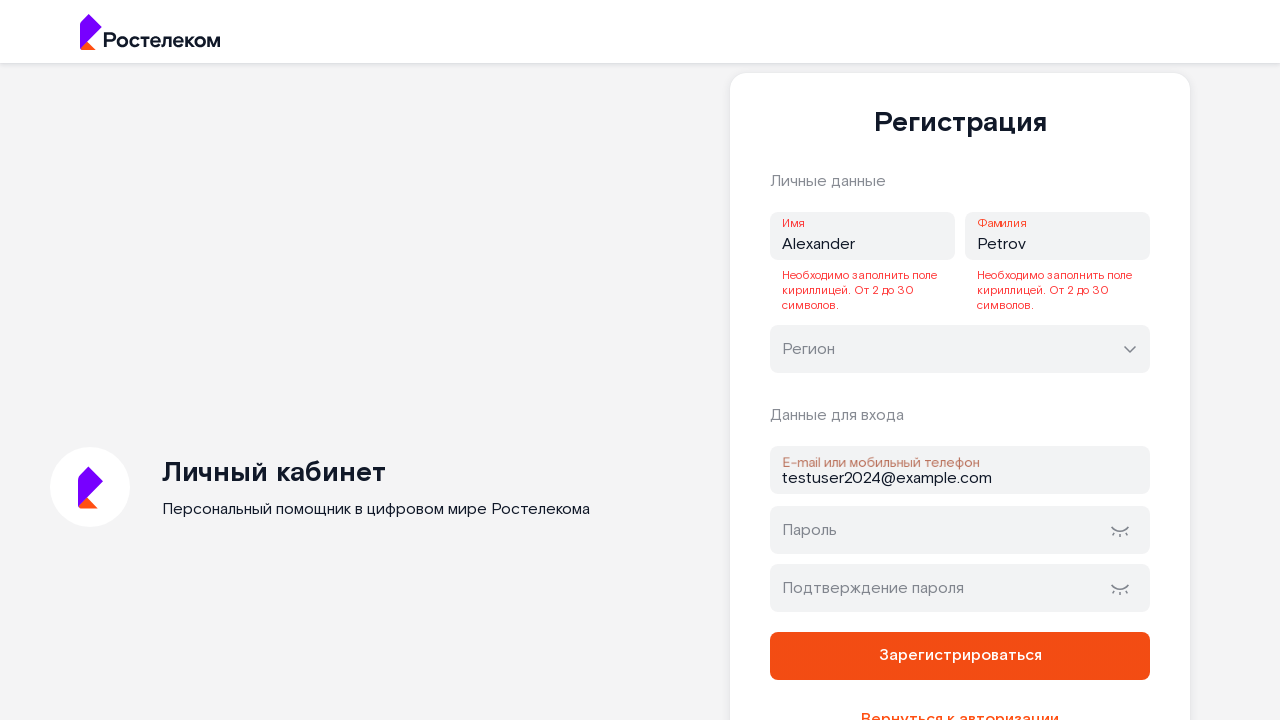

Filled password field with secure password on #password
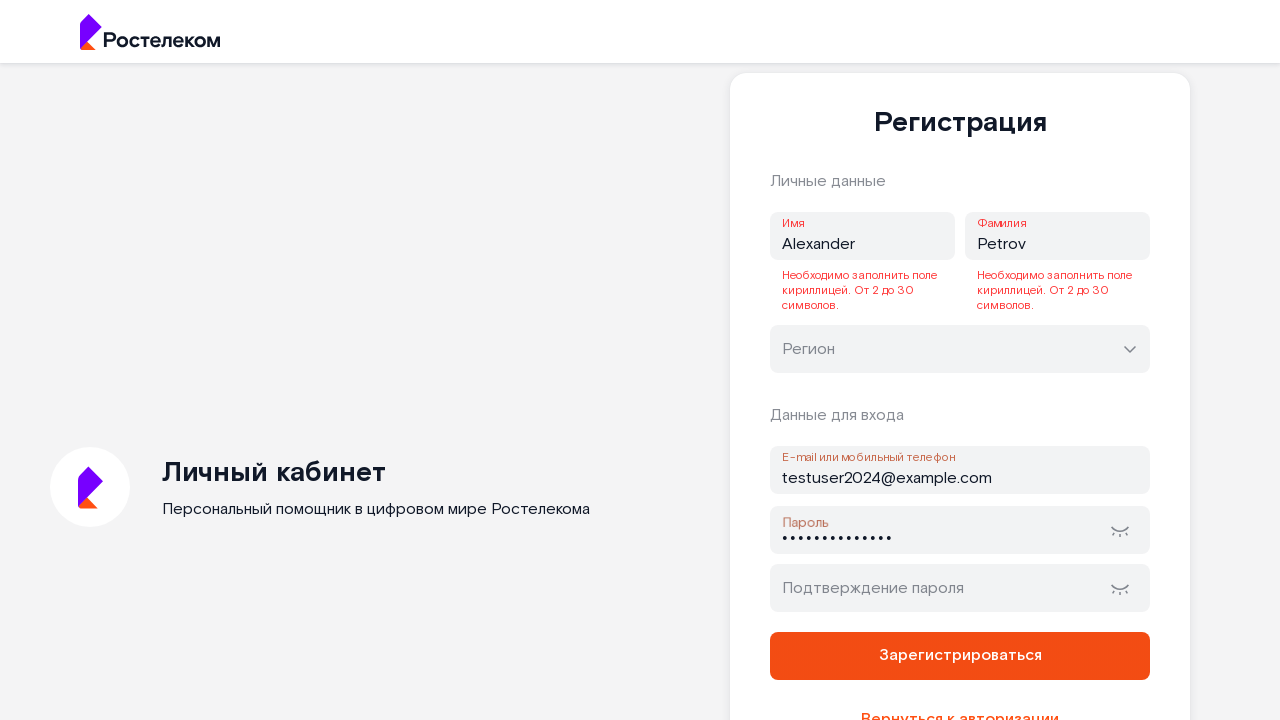

Filled password confirmation field with same password on #password-confirm
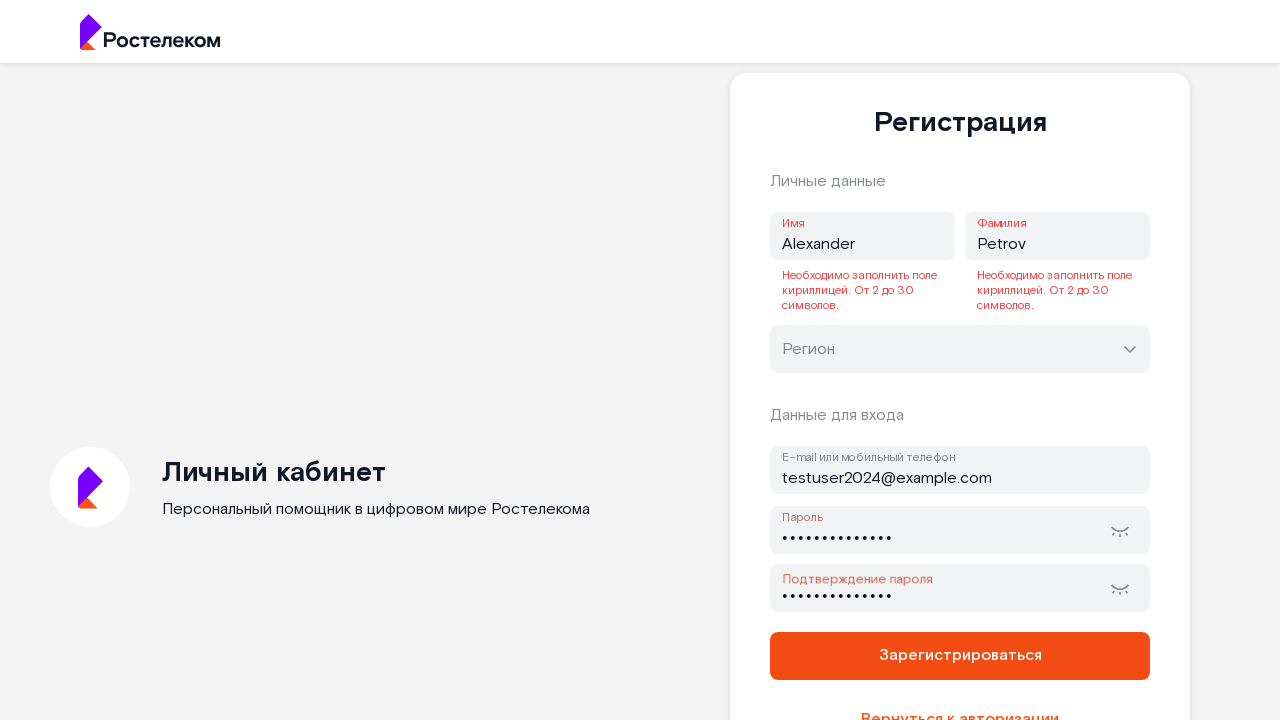

Clicked submit button to complete registration at (960, 656) on xpath=//*[@id="page-right"]/div/div/div/form/button
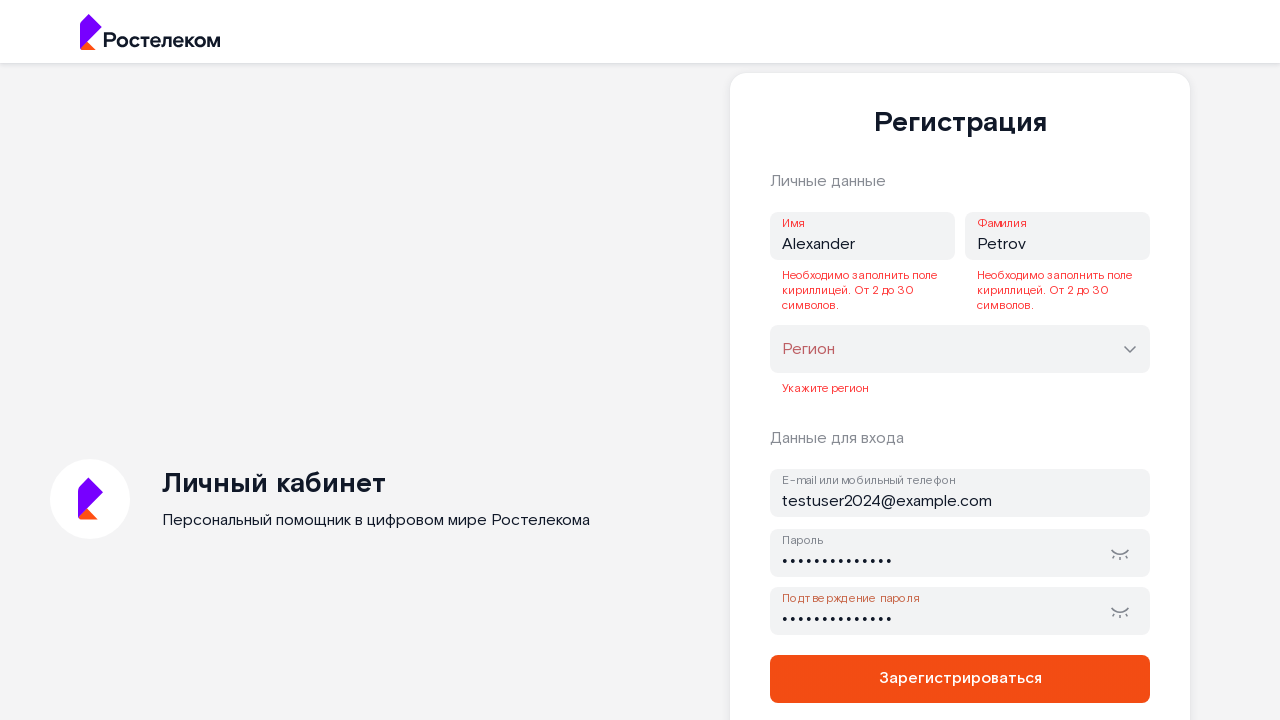

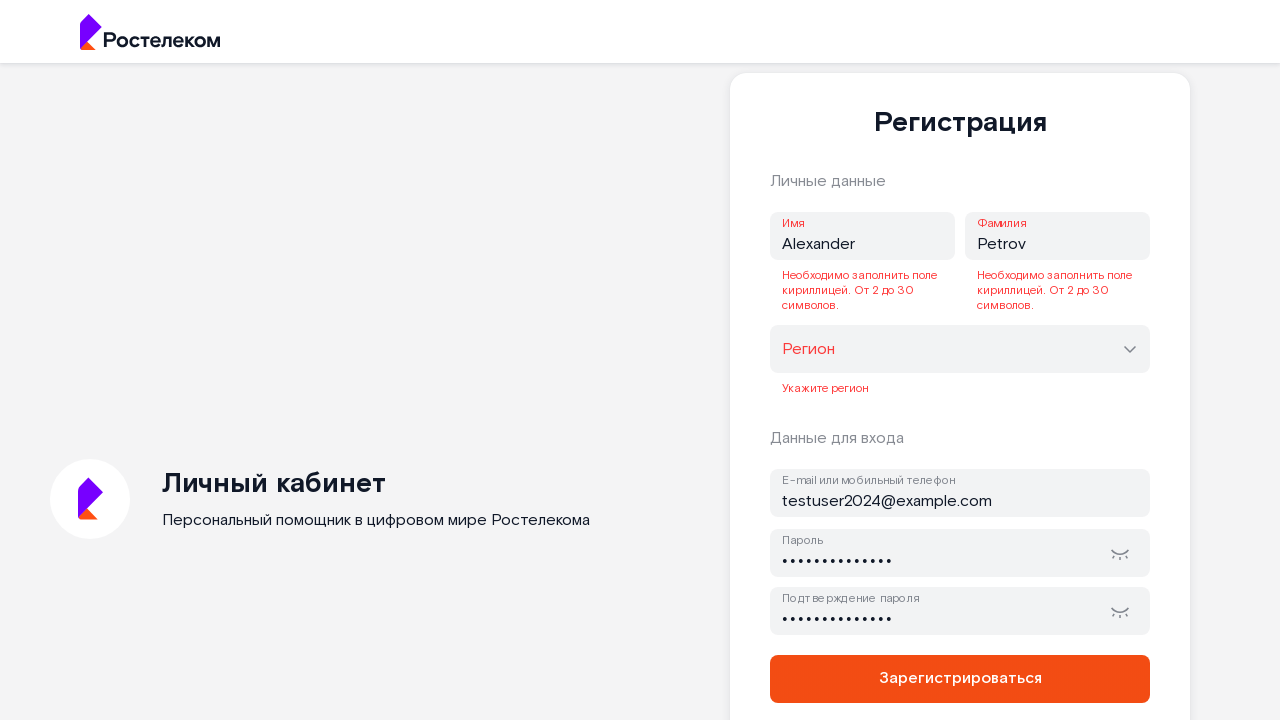